Tests window handling by clicking a blinking link that opens a new tab, extracting email text from the child window, switching back to the parent window, and performing complex mouse actions on the username field.

Starting URL: https://rahulshettyacademy.com/loginpagePractise/

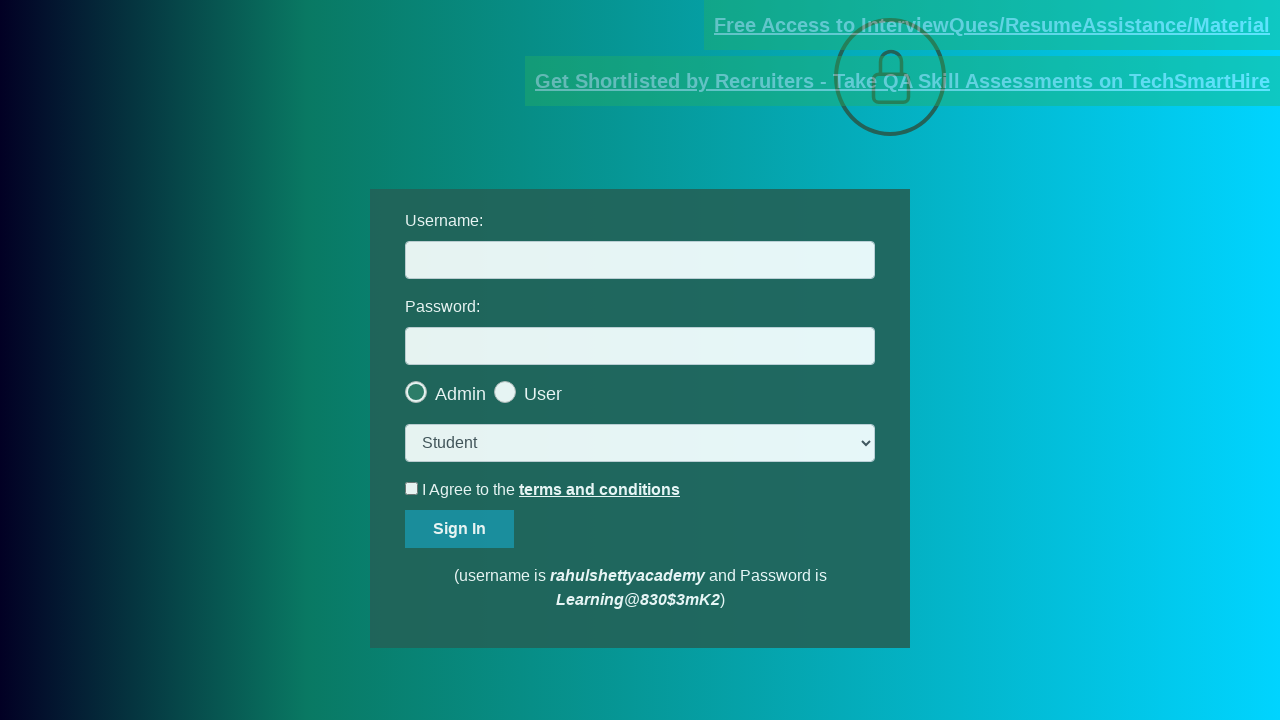

Clicked blinking text link to open new tab/window at (992, 25) on a.blinkingText
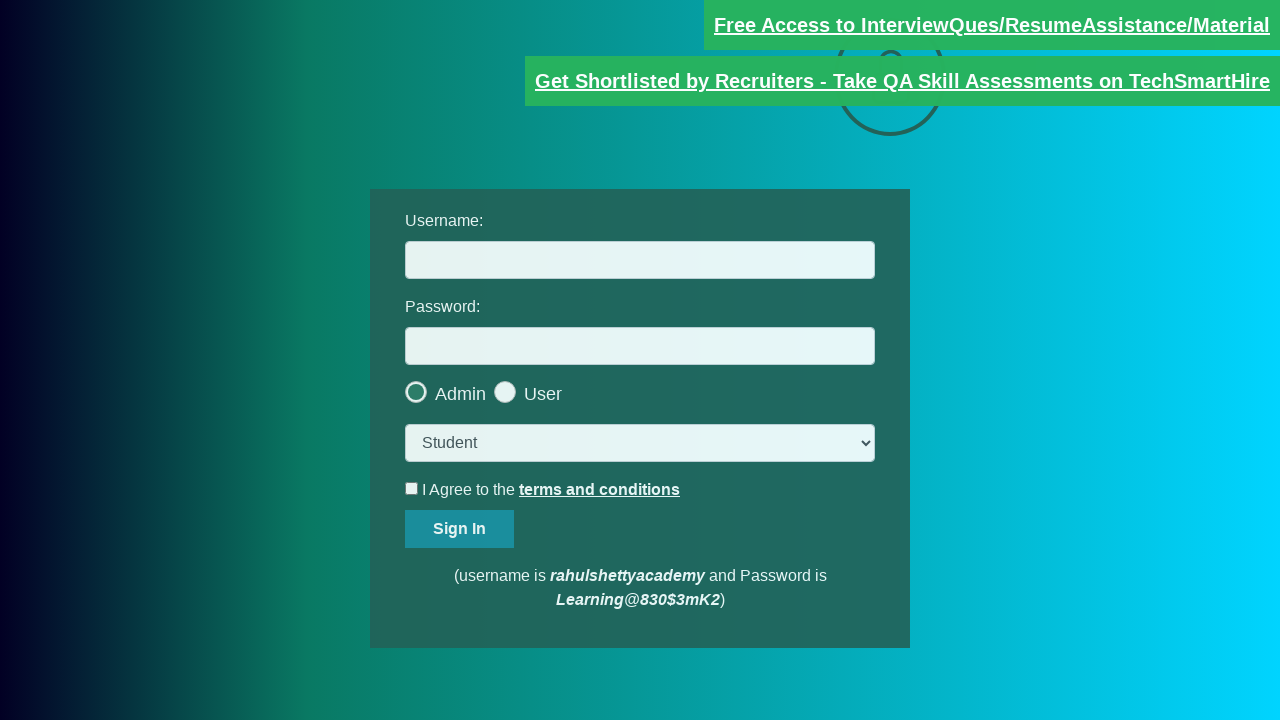

Captured child page/window reference
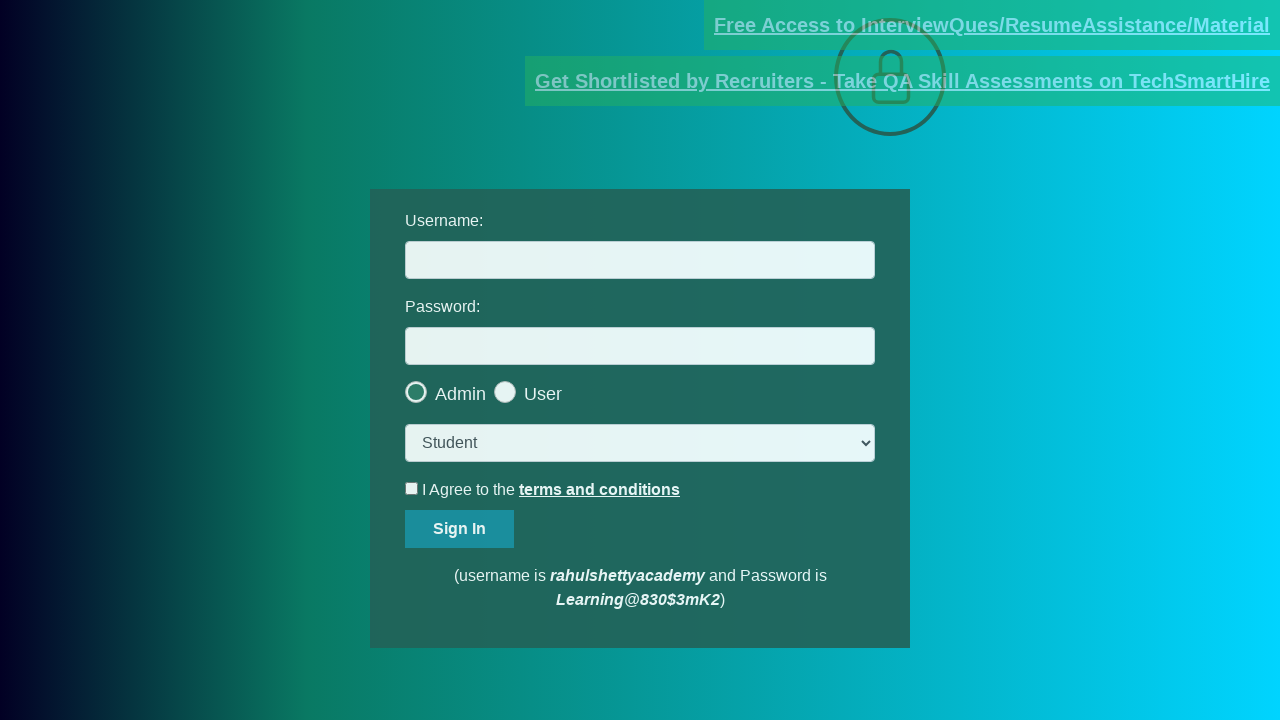

Child page loaded completely
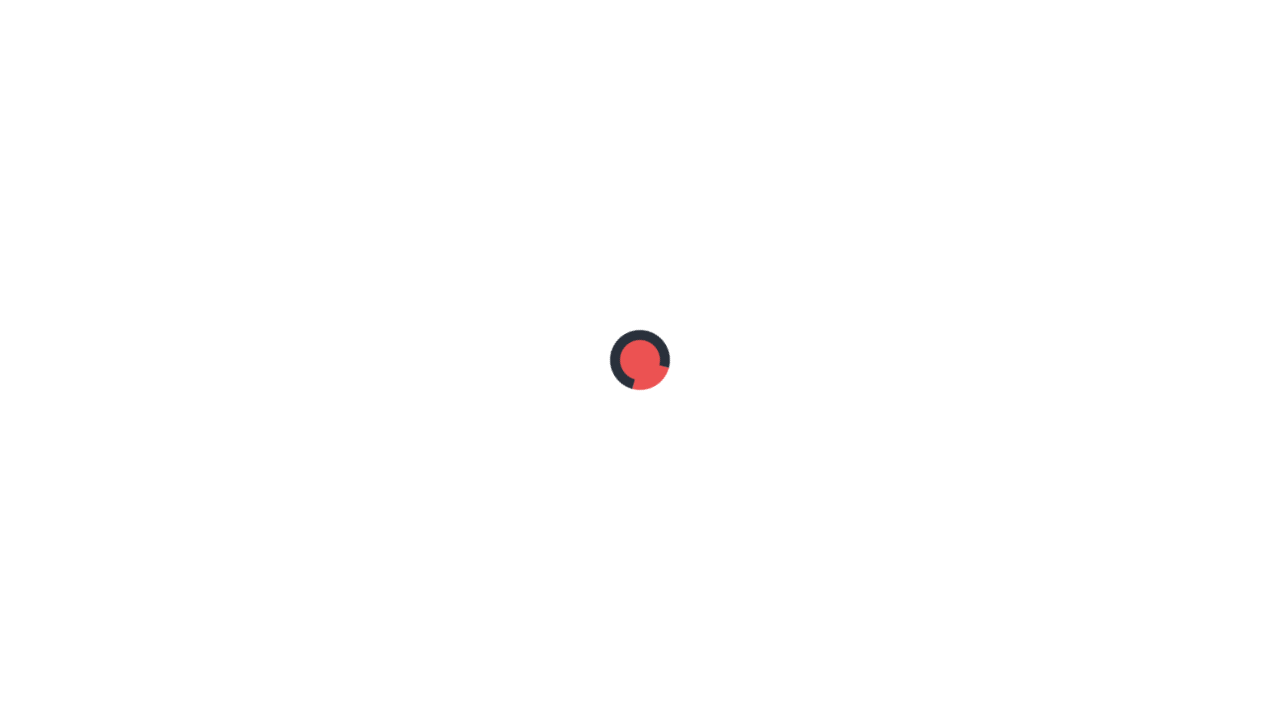

Extracted paragraph text from child page
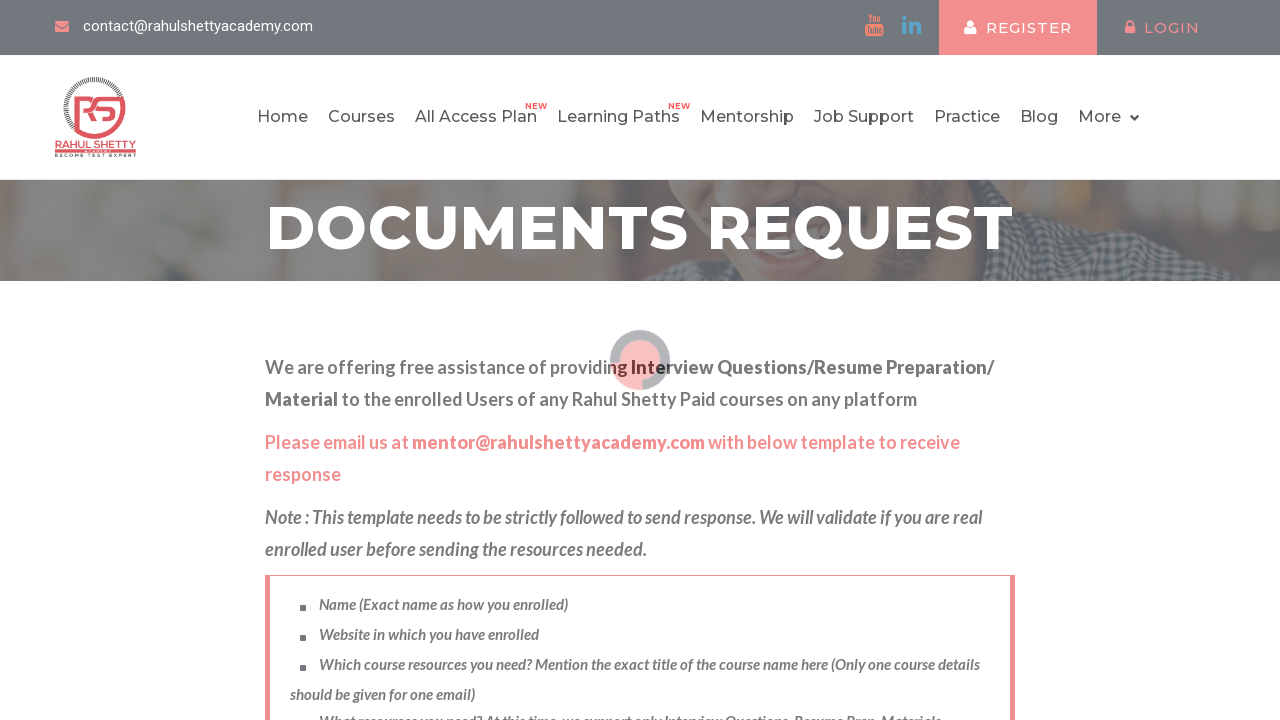

Parsed email address from paragraph text: mentor@rahulshettyacademy.com
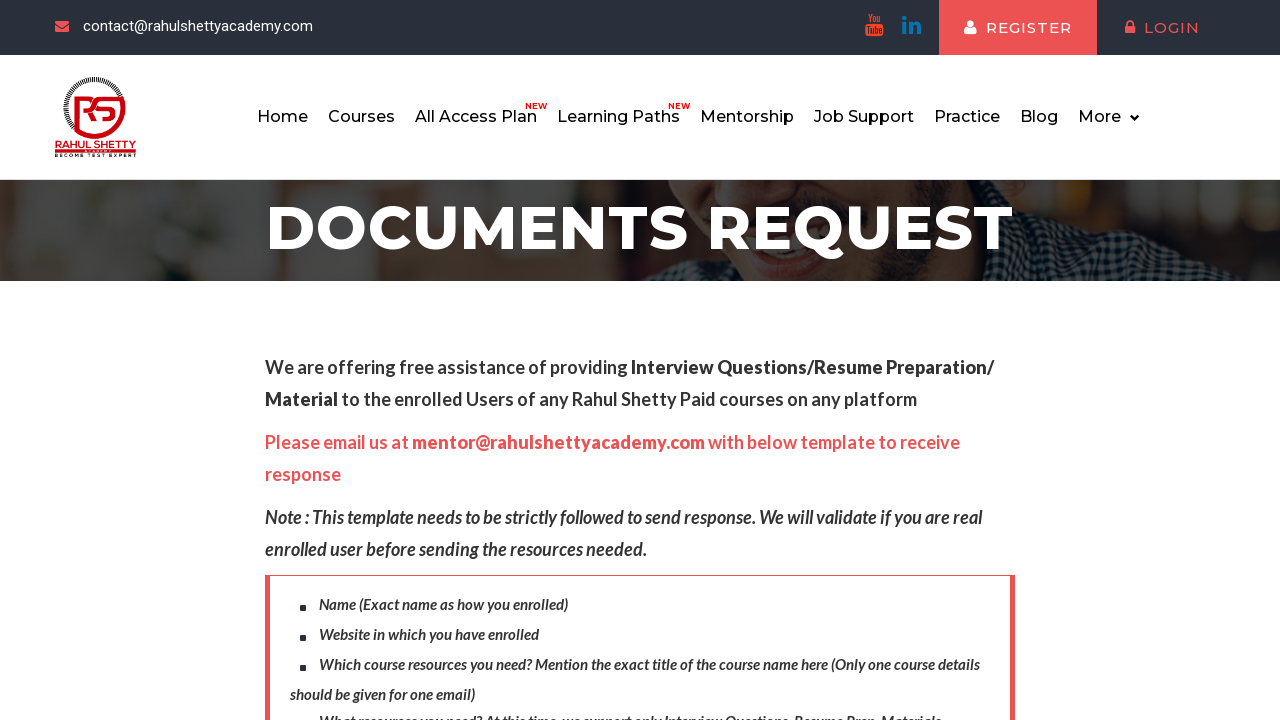

Closed child page and returned to parent window
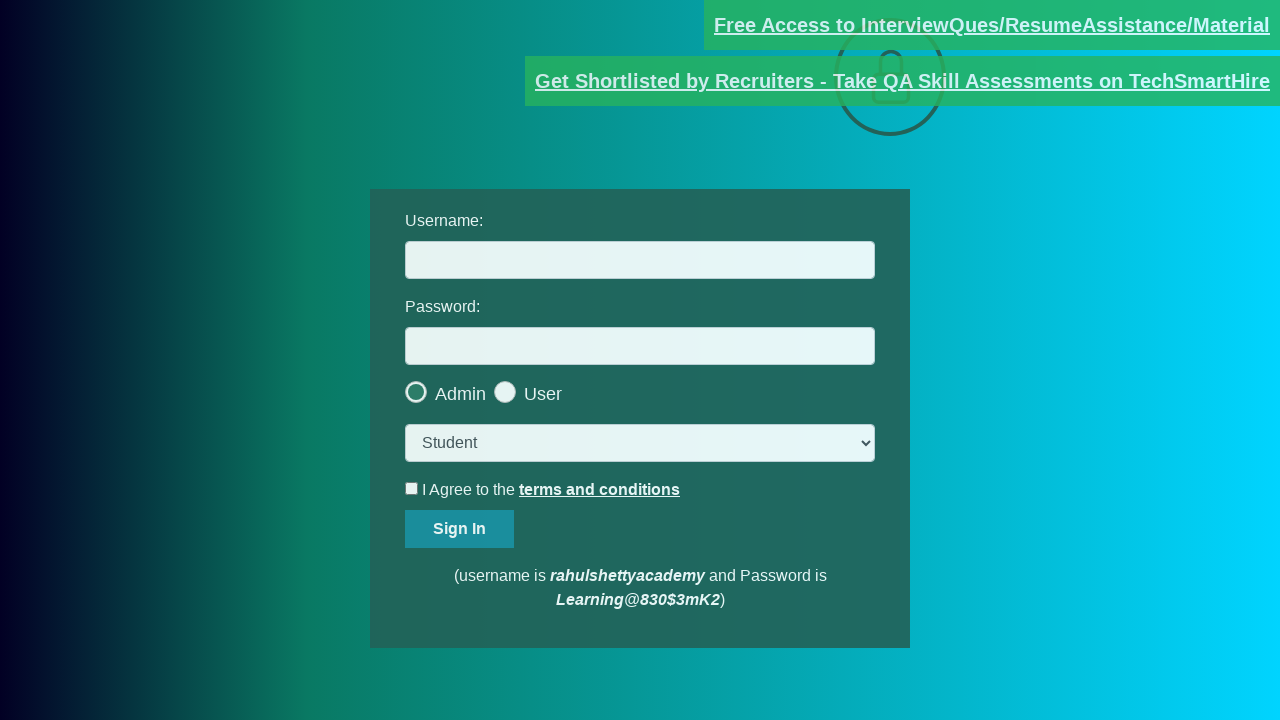

Filled username field with extracted email: mentor@rahulshettyacademy.com on #username
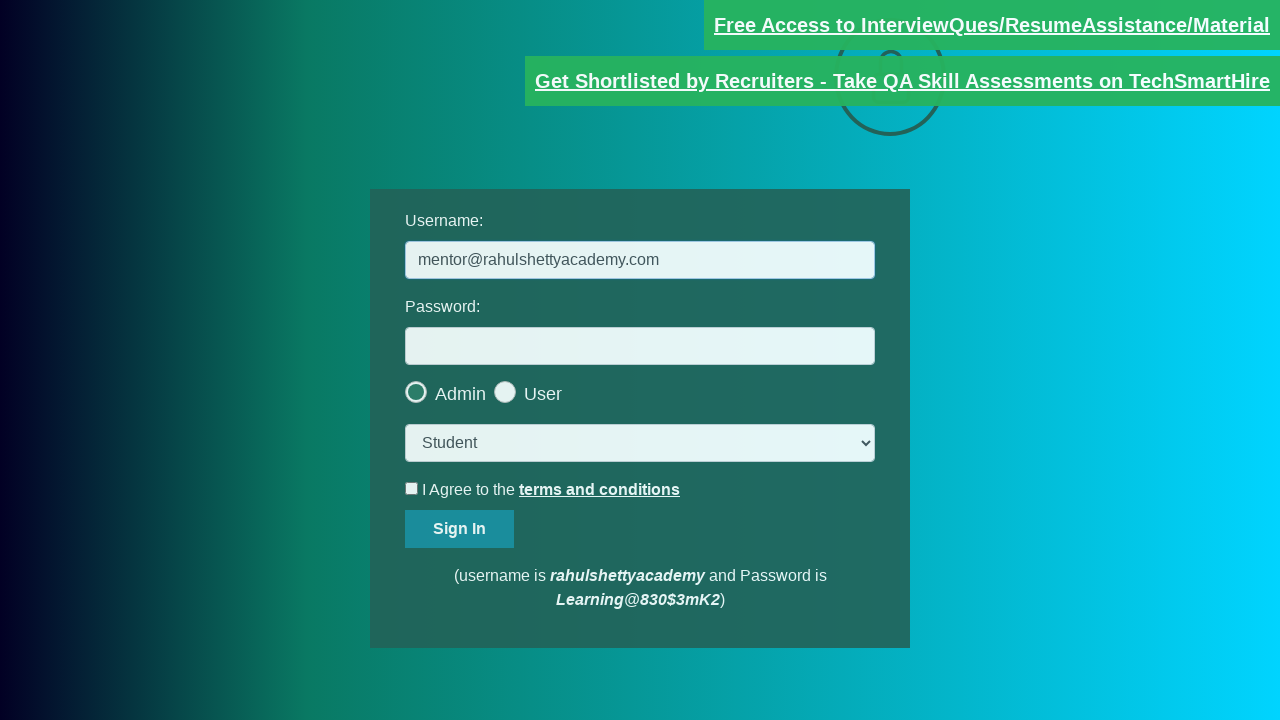

Double-clicked username field at (640, 260) on #username
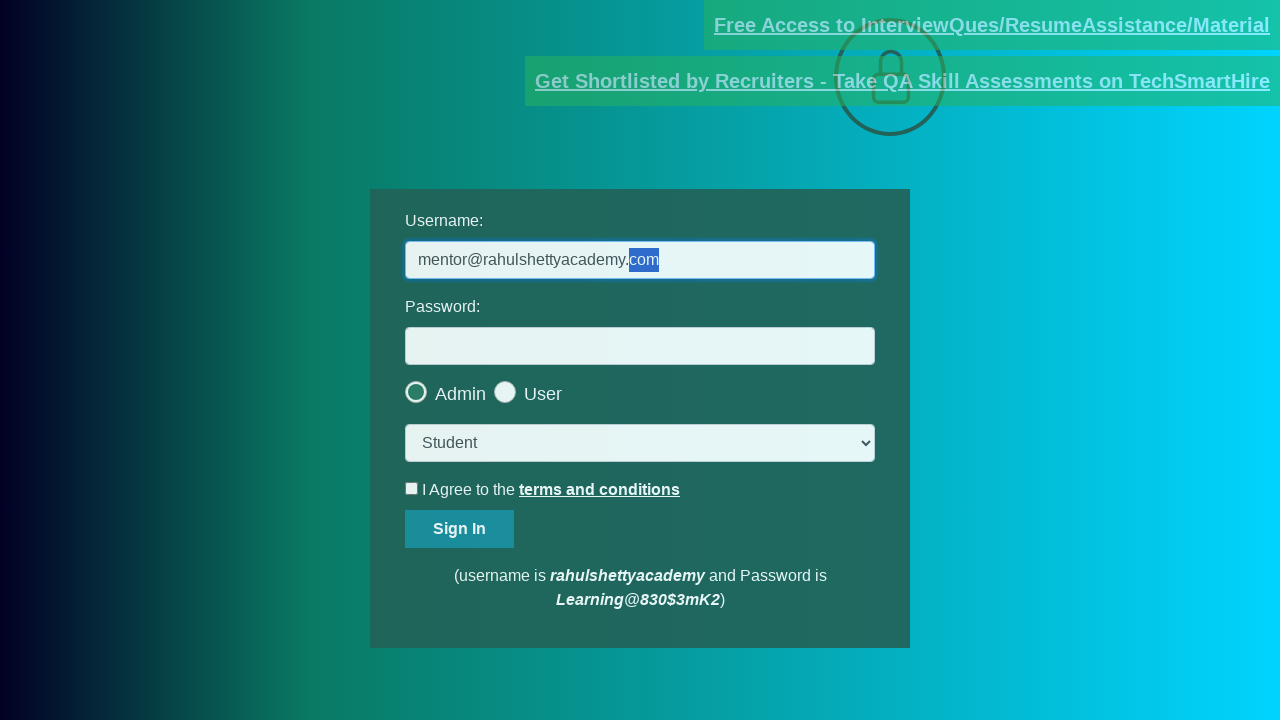

Right-clicked username field to open context menu at (640, 260) on #username
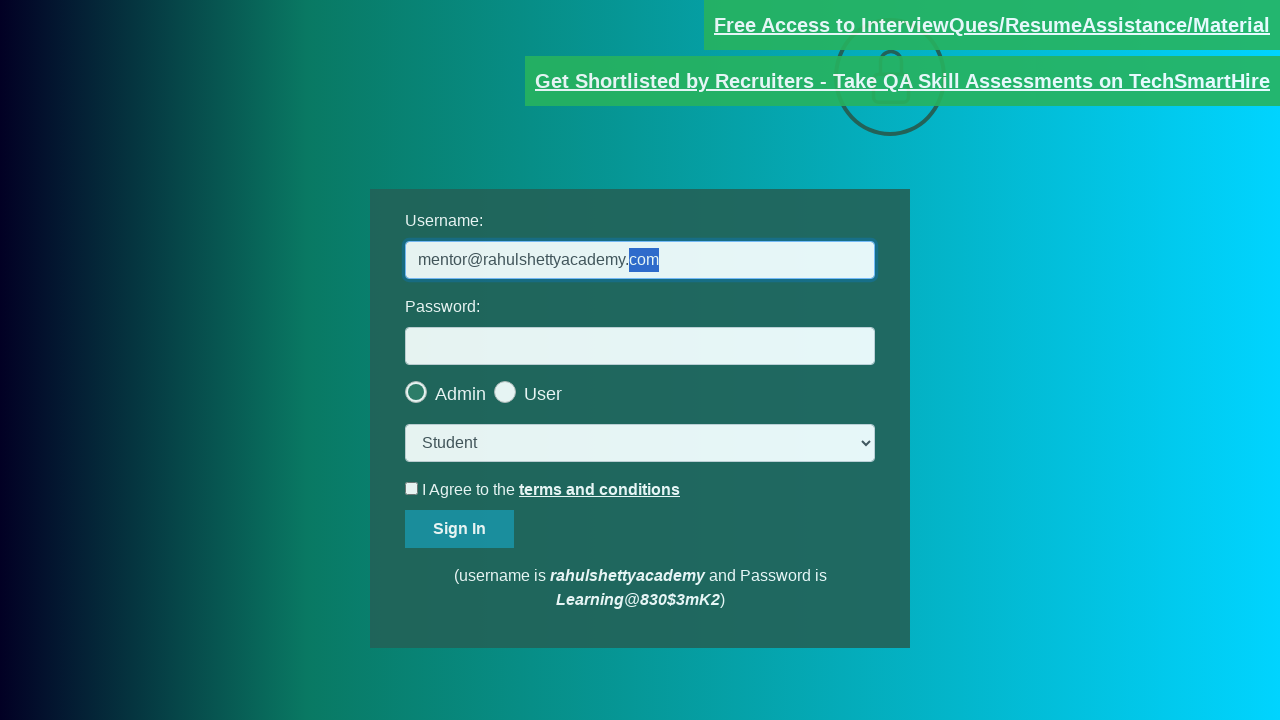

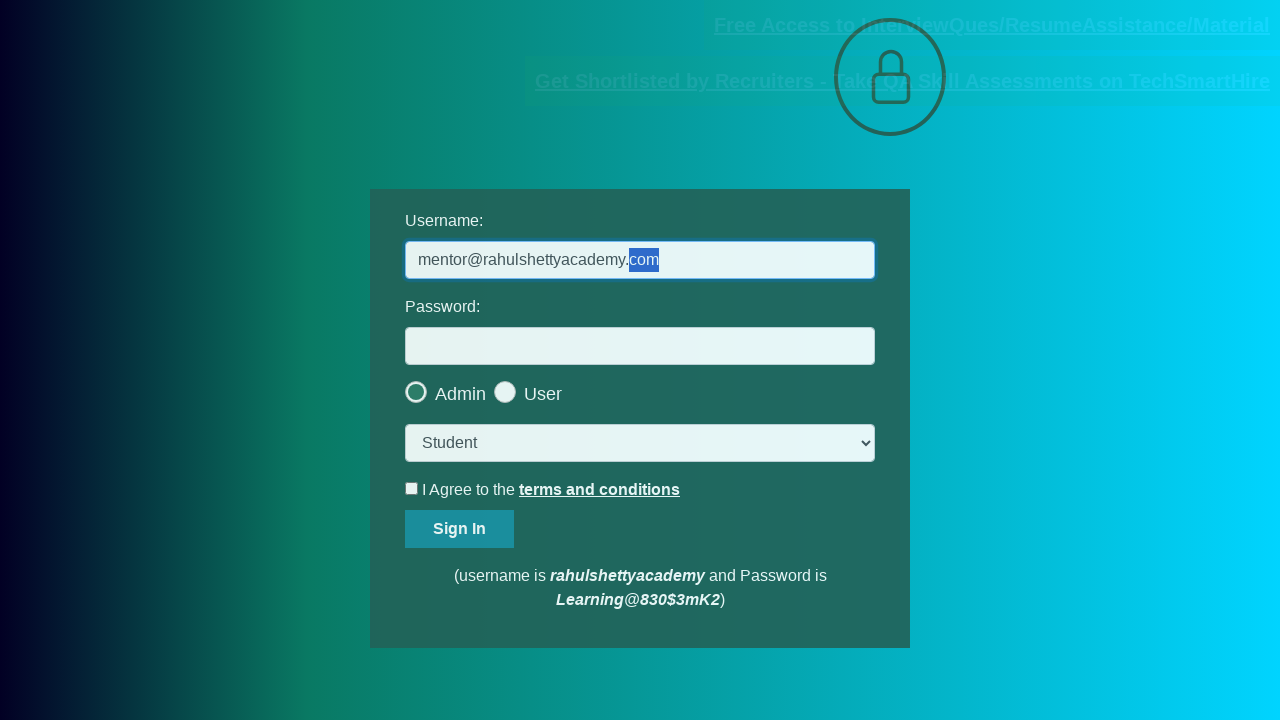